Tests element status by checking if elements are enabled/displayed, filling a text field with a city name, and clicking a checkbox.

Starting URL: https://automationbysqatools.blogspot.com/2021/05/dummy-website.html

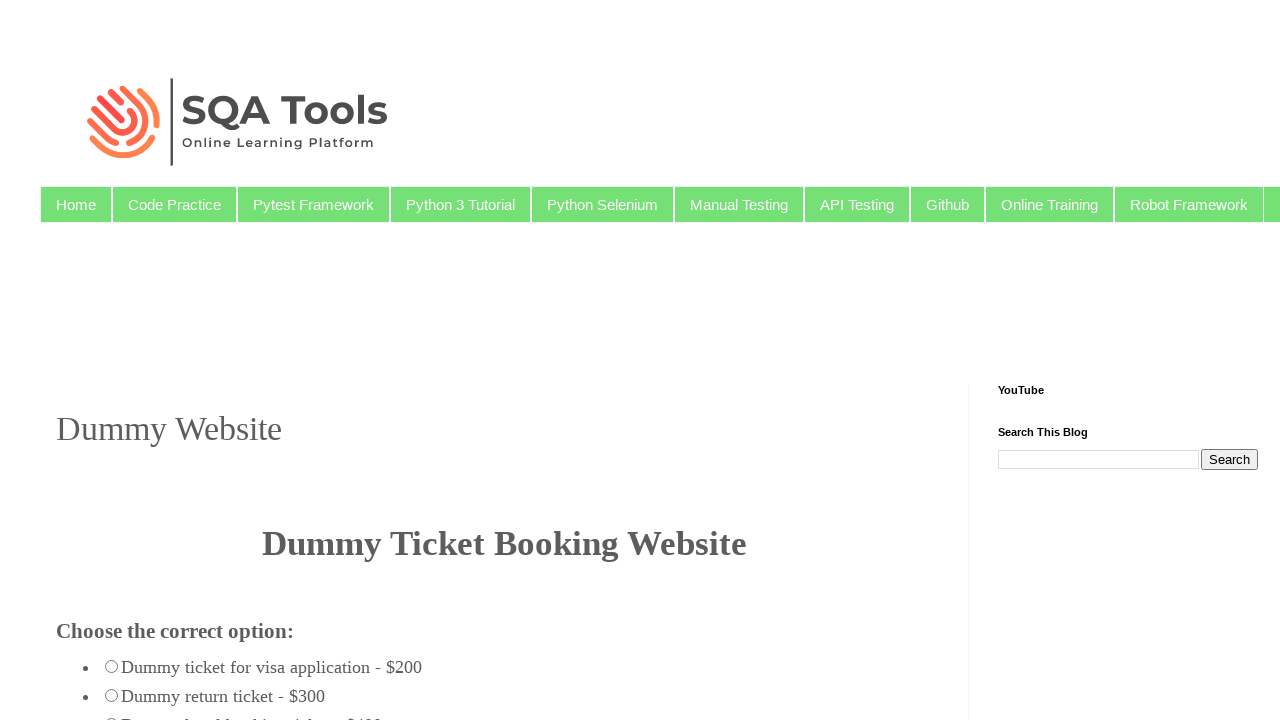

Waited for #fromcity element to load
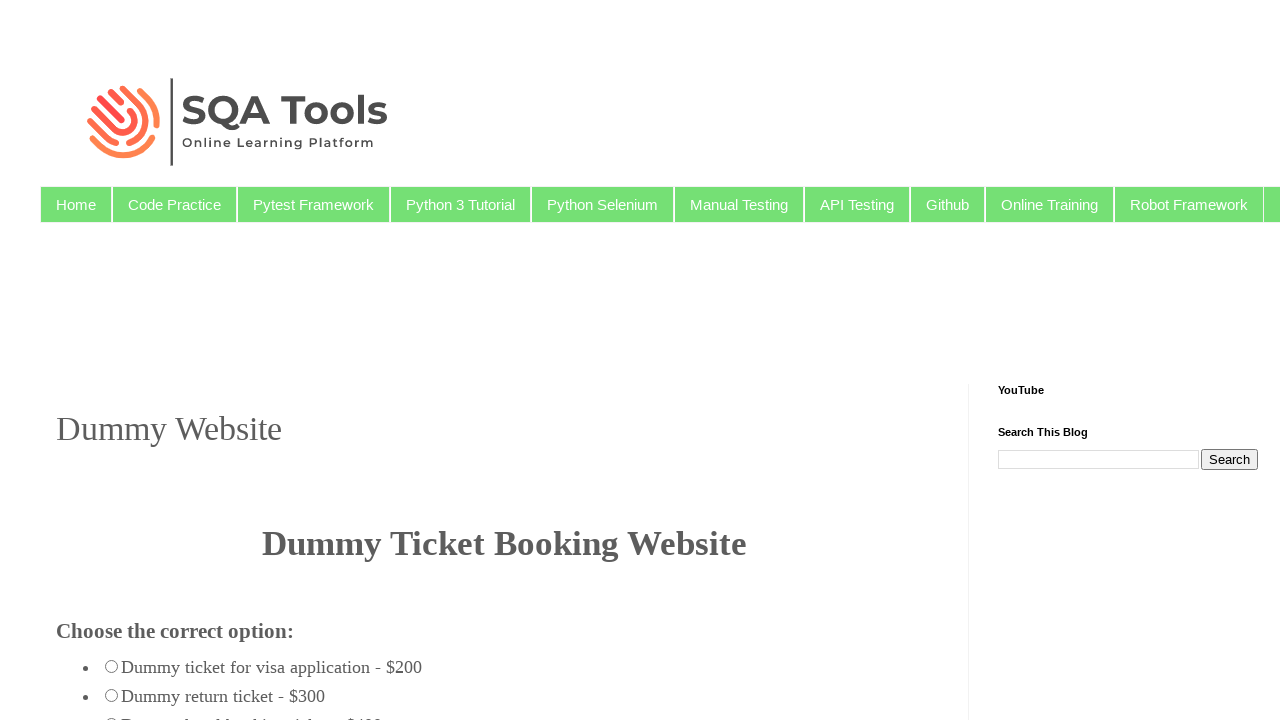

Filled #fromcity field with 'Chennai' on #fromcity
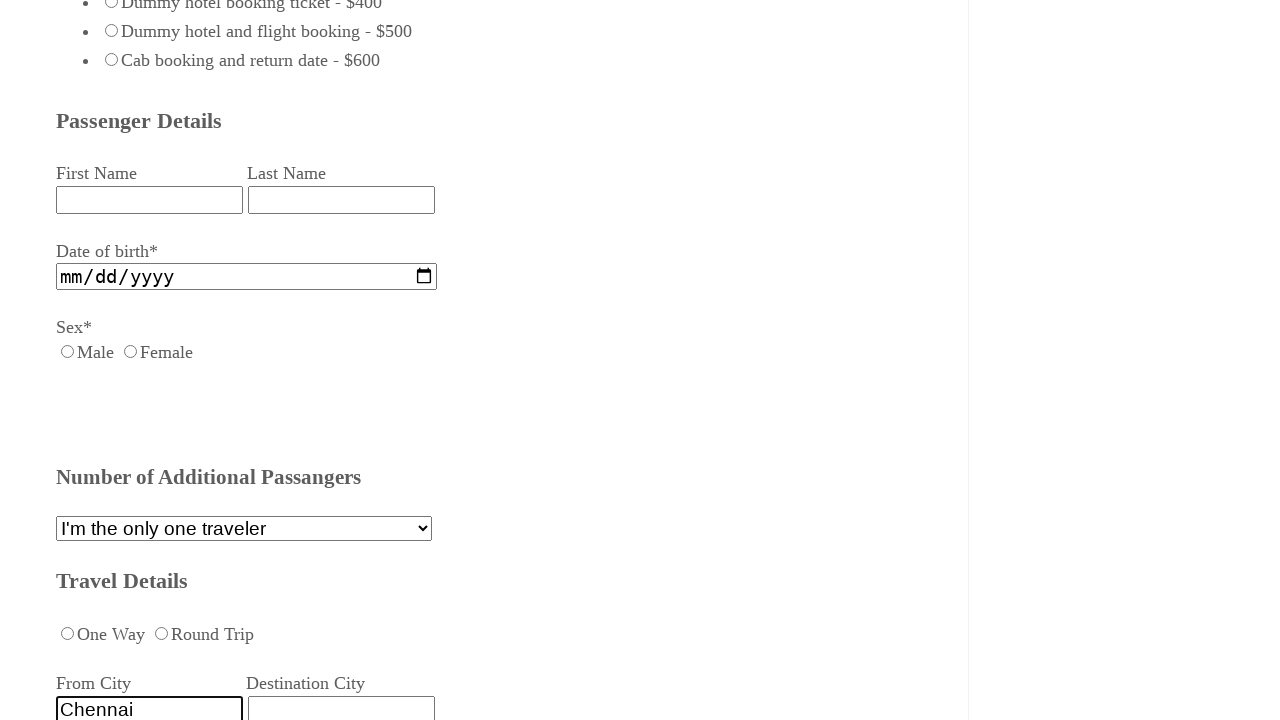

Clicked checkbox for Pune at (76, 361) on xpath=//td[text()='Pune']//preceding-sibling::td/input
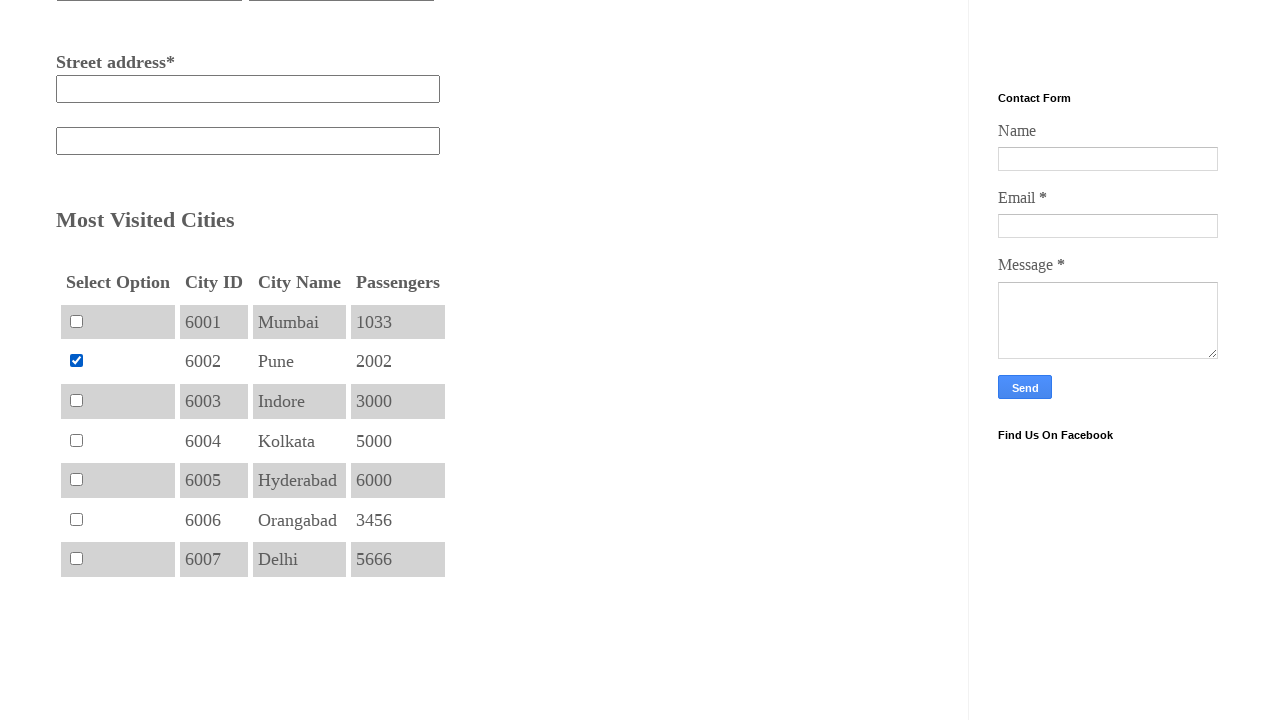

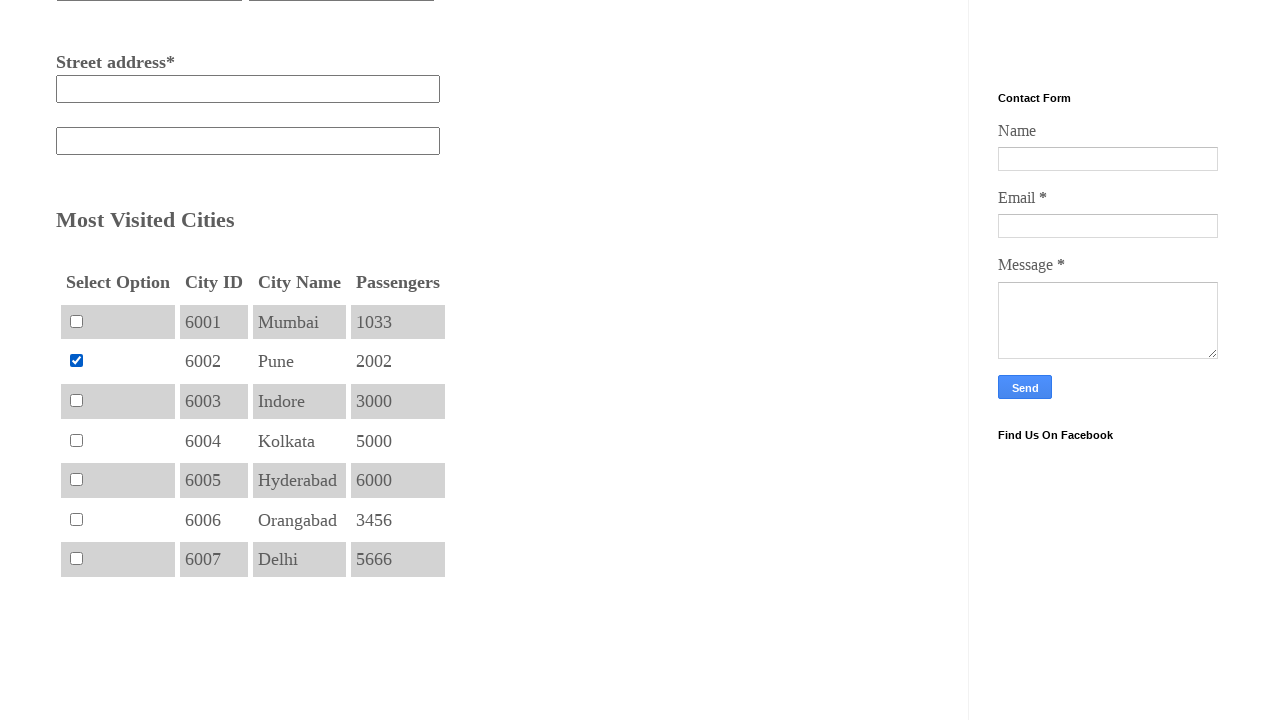